Tests search functionality by typing a complete item name and verifying the product appears

Starting URL: https://rahulshettyacademy.com/seleniumPractise

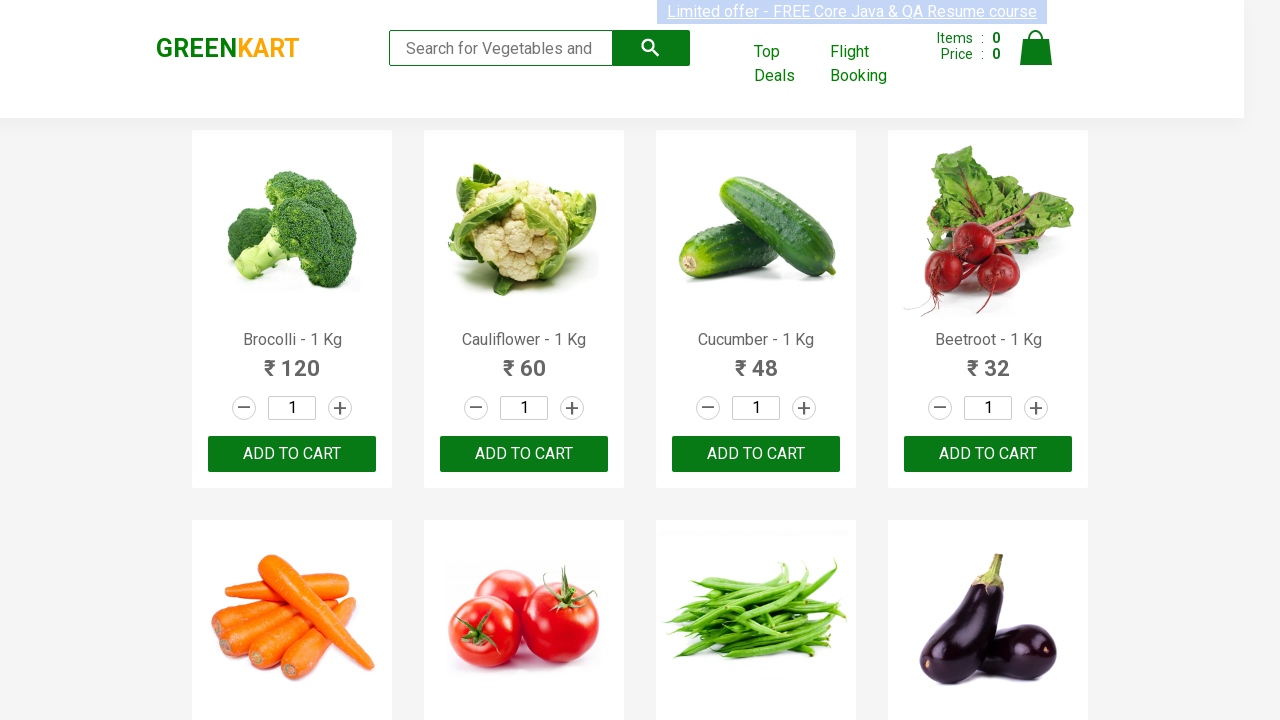

Filled search field with 'Brinjal' on .search-keyword
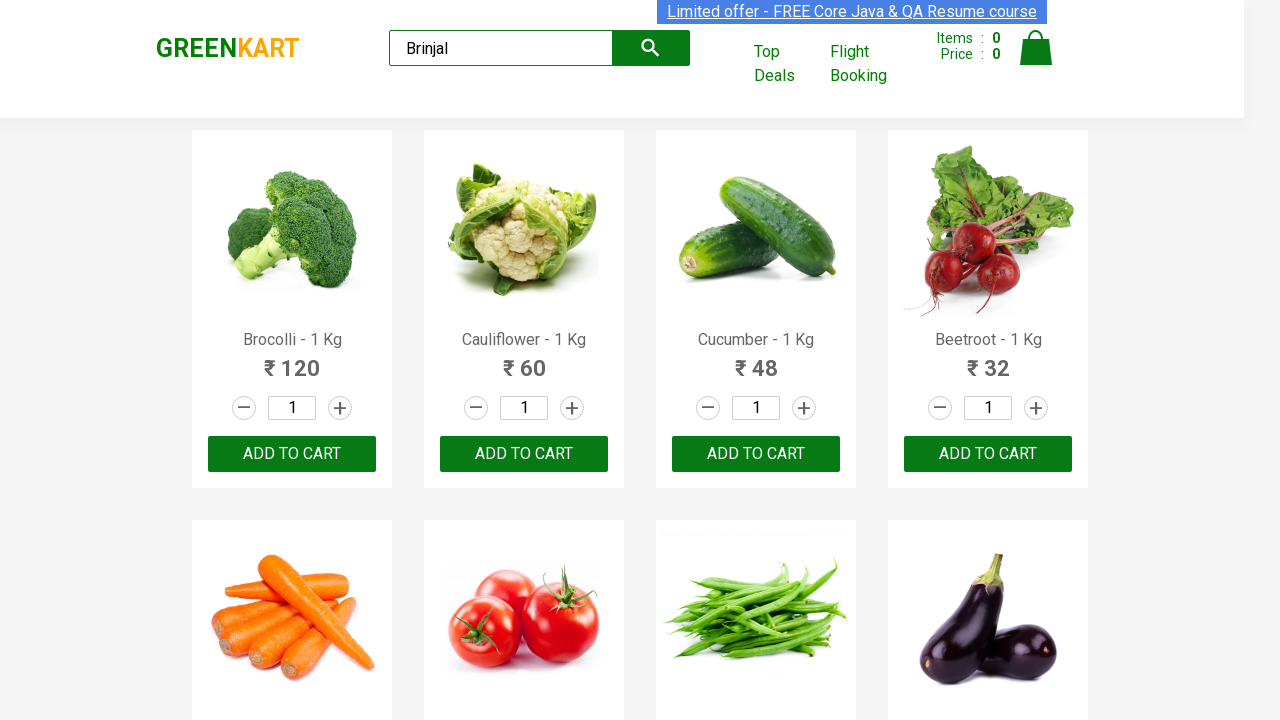

Waited 500ms for search results to update
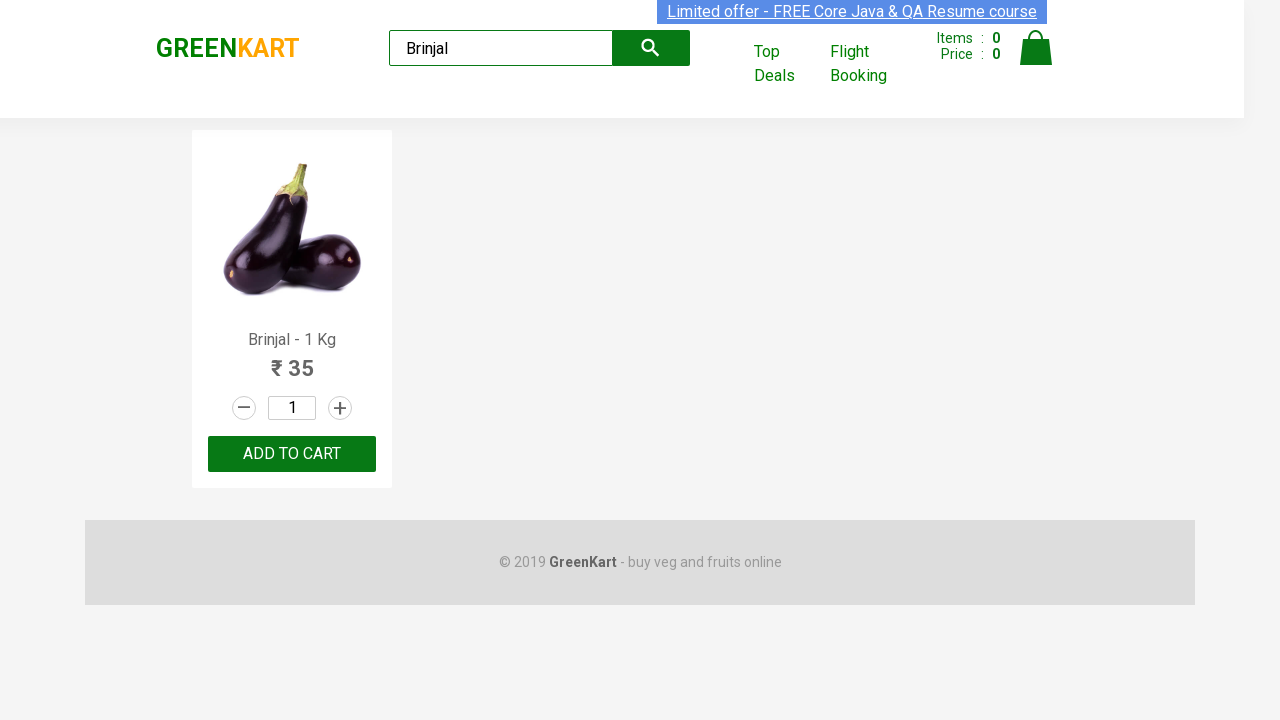

Verified product 'Brinjal - 1 Kg' is visible in search results
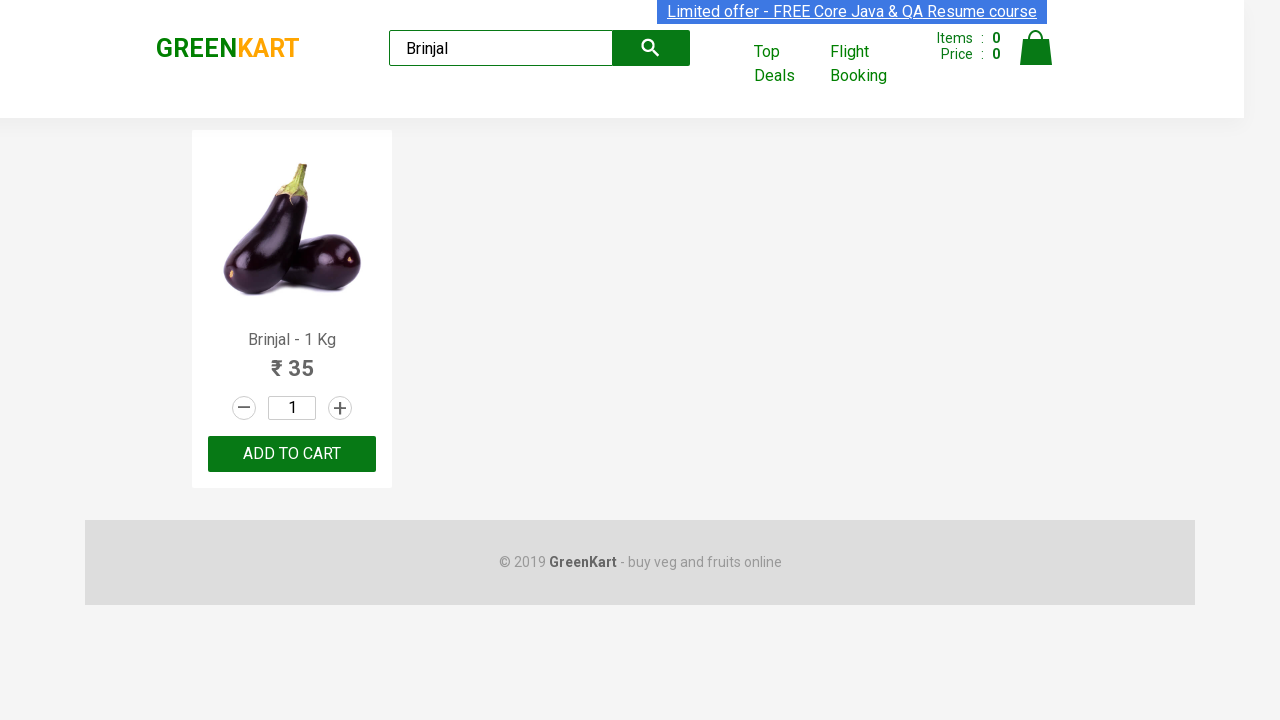

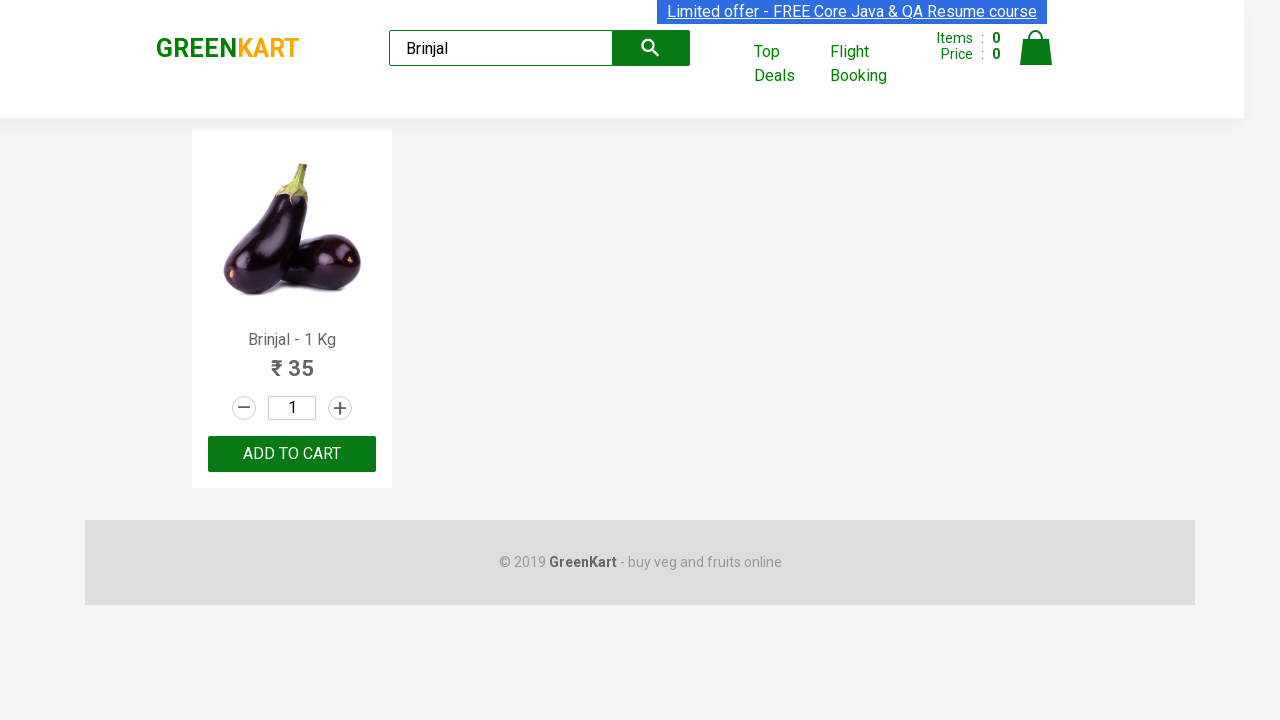